Tests adding 5 new rows to a table by clicking "Add New" button, filling in name, department, and phone fields, then clicking the Add button for each row

Starting URL: https://www.tutorialrepublic.com/snippets/bootstrap/table-with-add-and-delete-row-feature.php

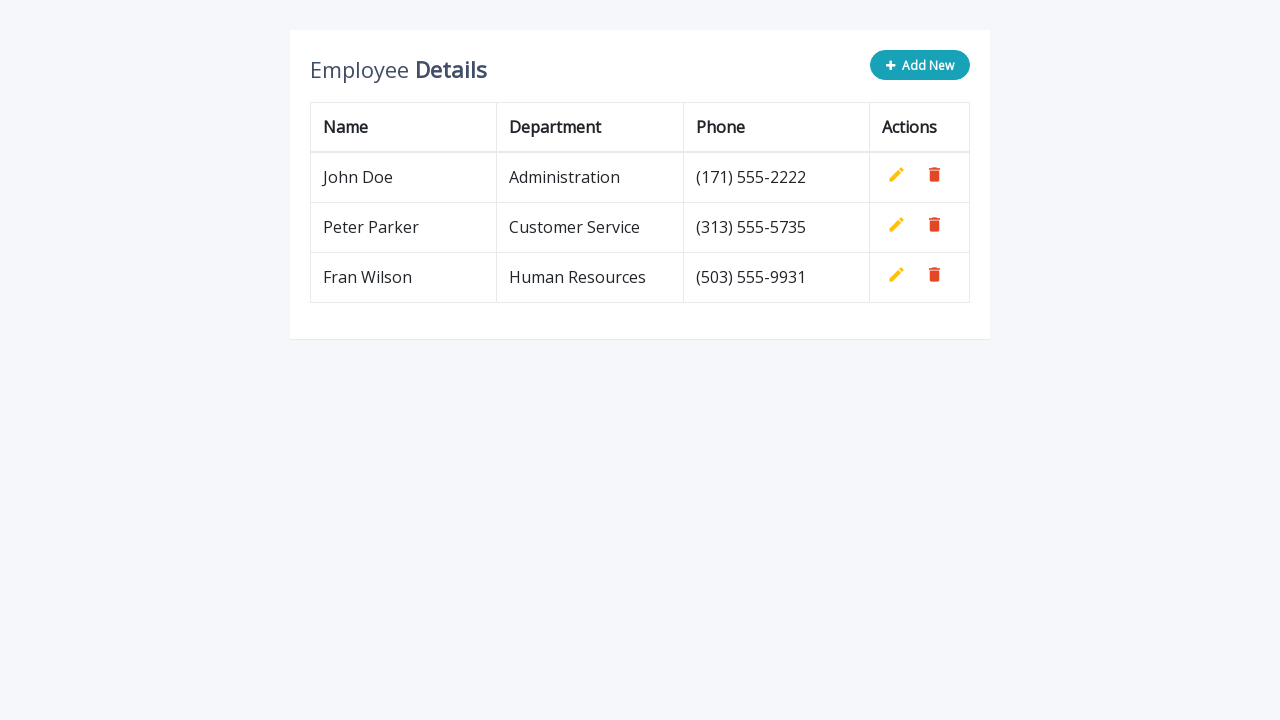

Navigated to table with add/delete row feature
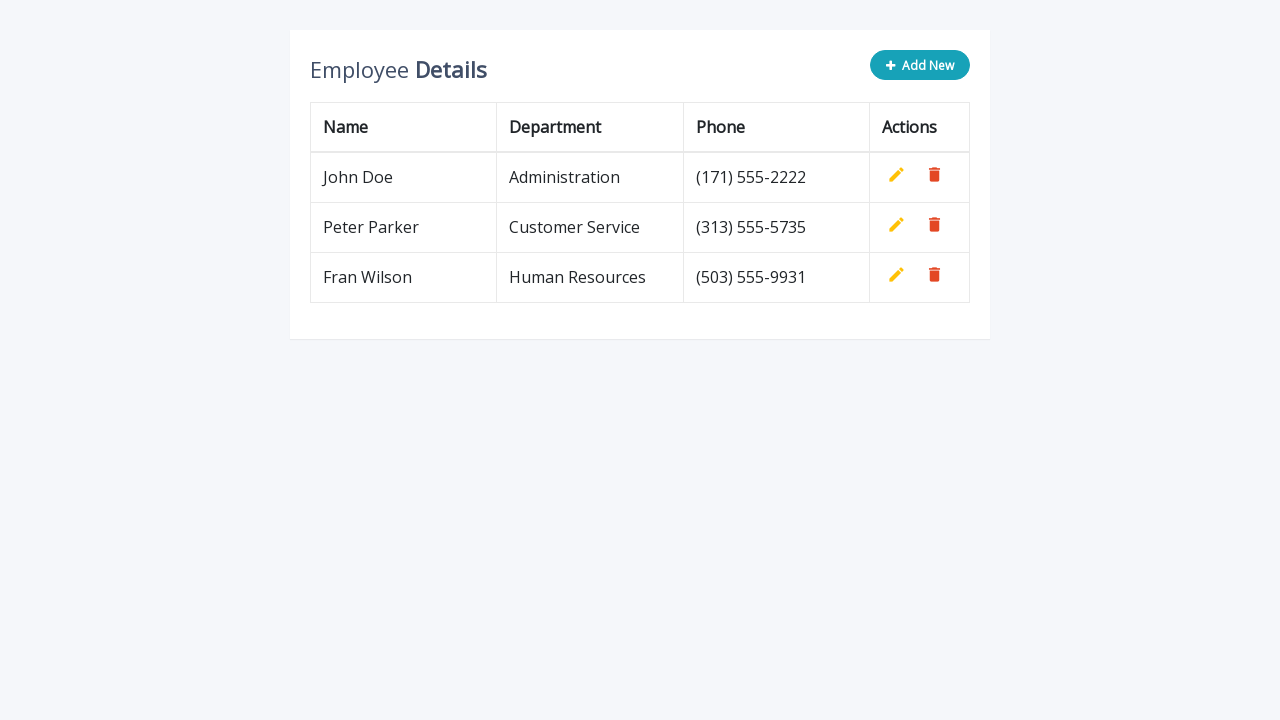

Clicked 'Add New' button for row 1 at (920, 65) on .add-new
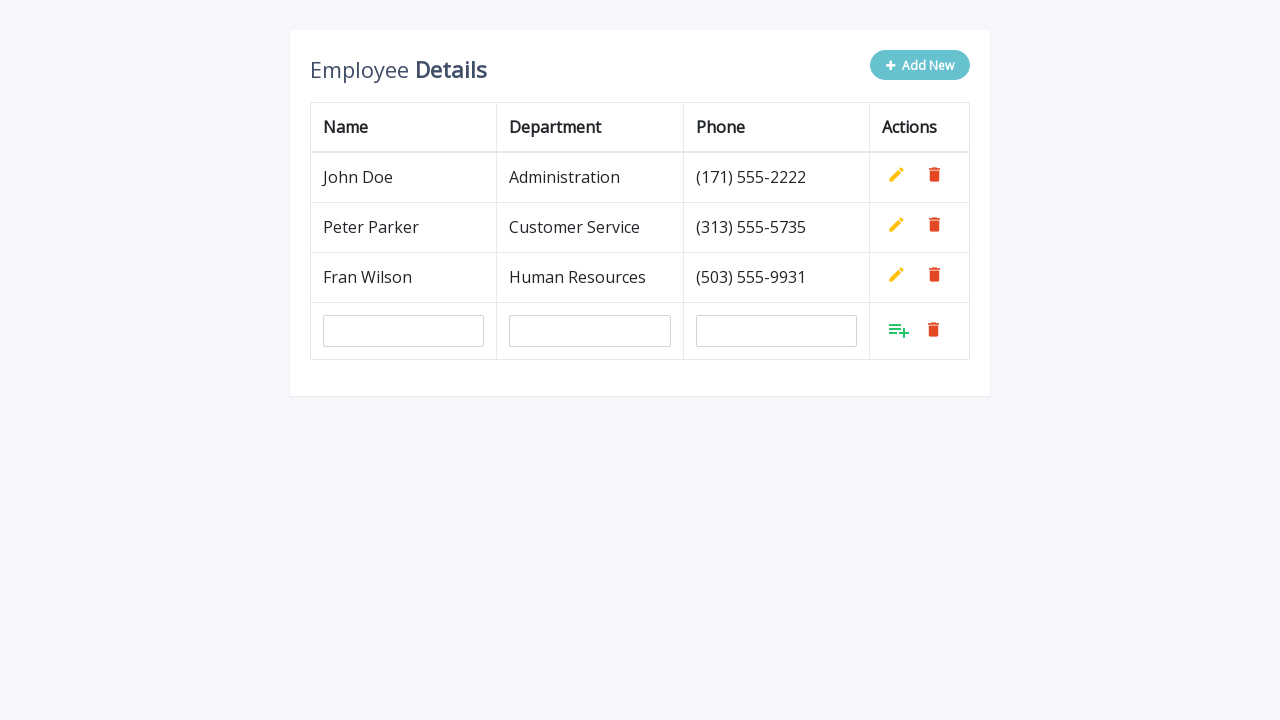

Filled in name field with 'Nemanja Stojanovic' for row 1 on input[name='name']
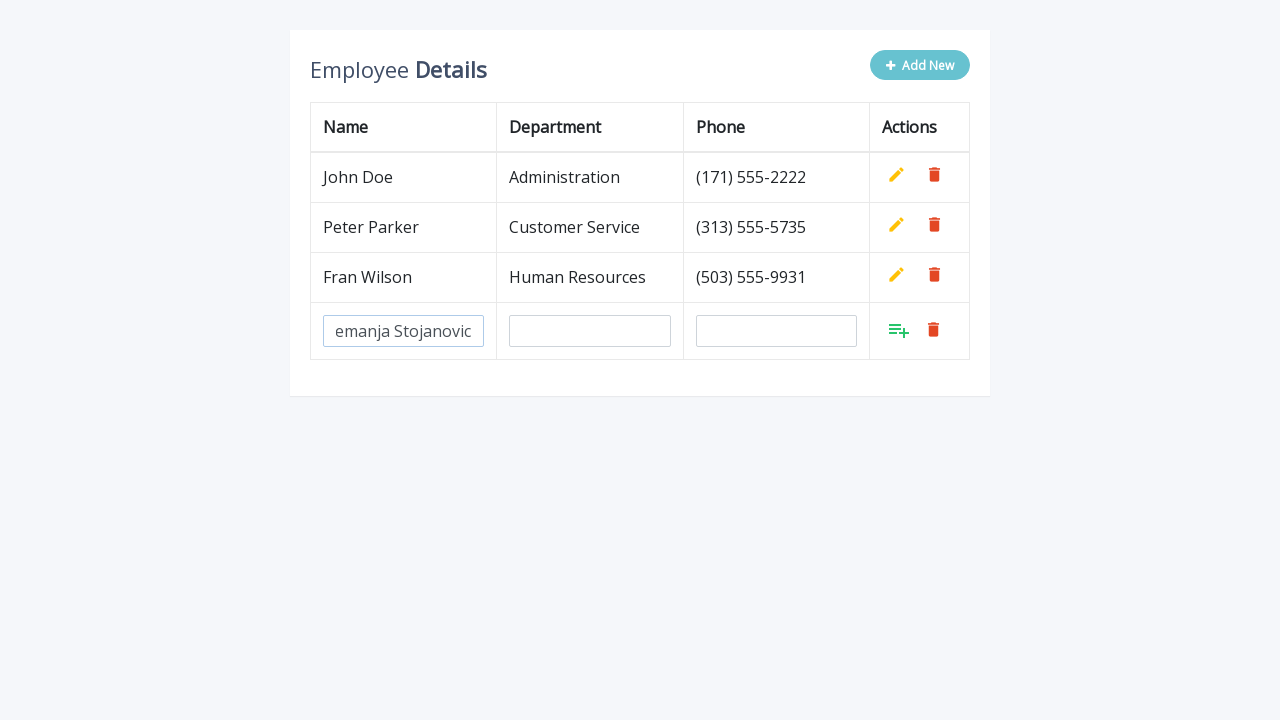

Filled in department field with 'IT' for row 1 on input[name='department']
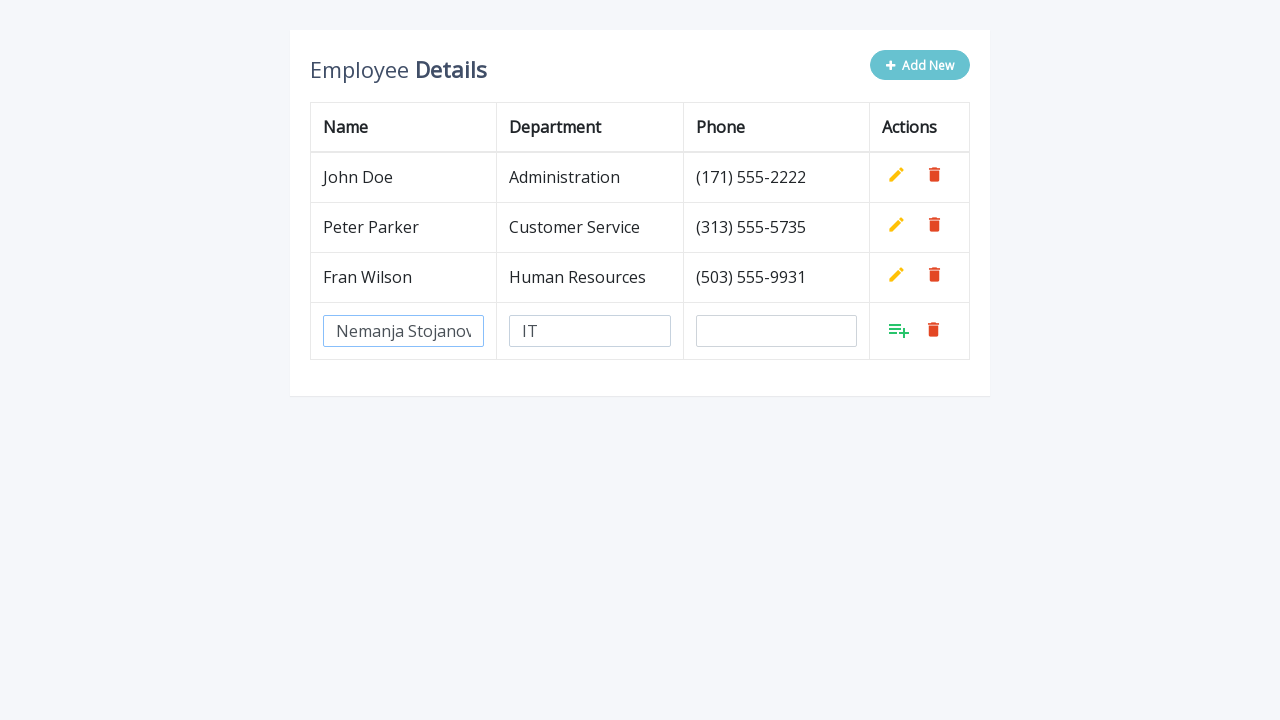

Filled in phone field with '069100100' for row 1 on input[name='phone']
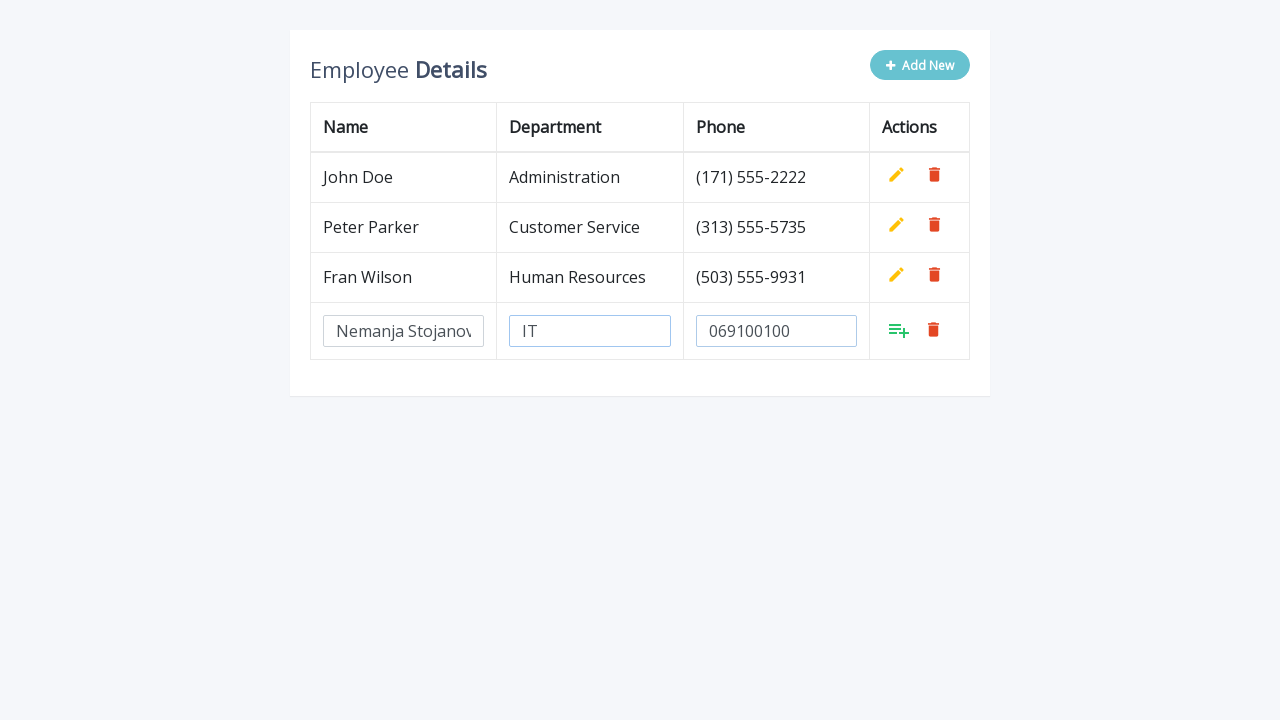

Clicked Add button to confirm row 1 at (899, 330) on xpath=//tr[last()]//*[@class='add']//i[@class='material-icons']
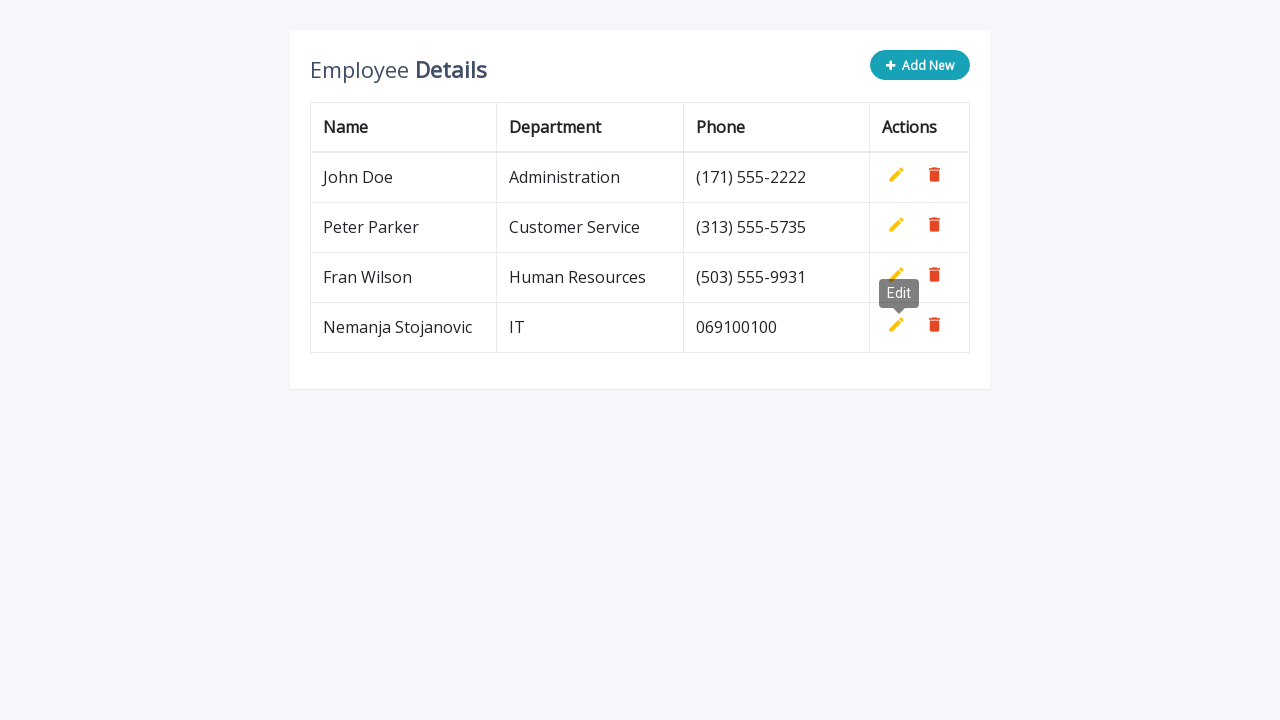

Waited 500ms before adding next row
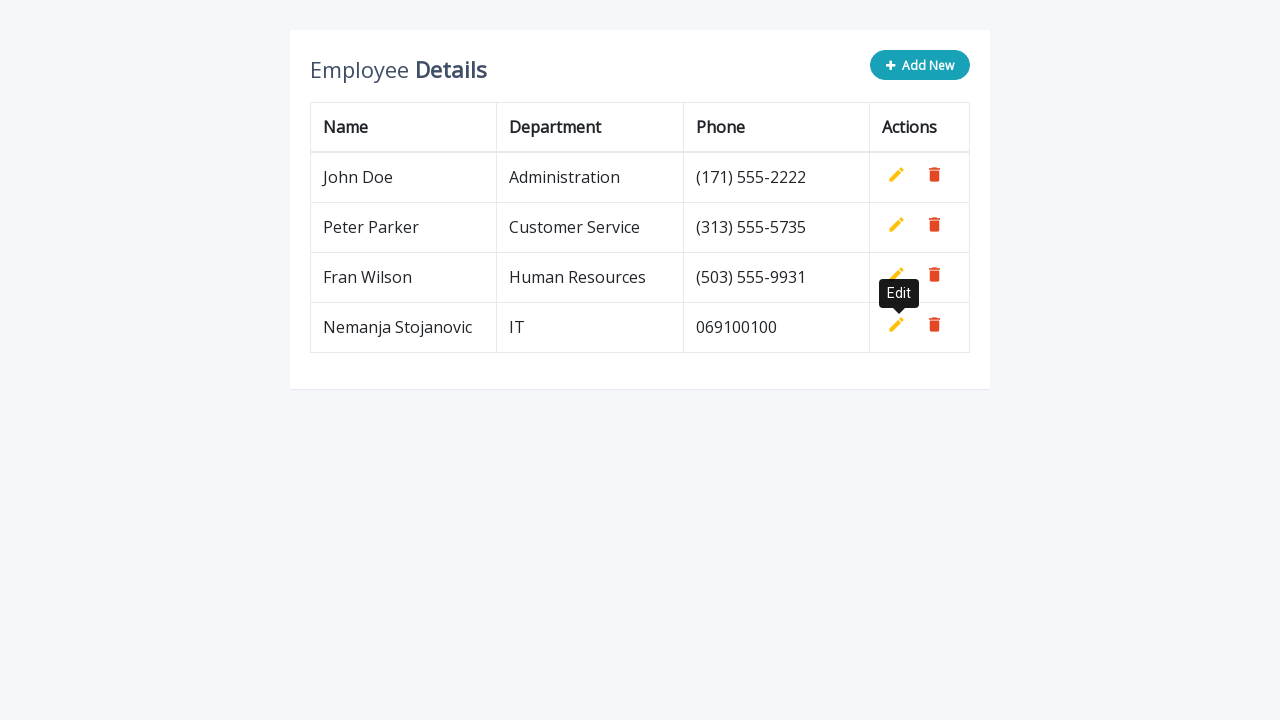

Clicked 'Add New' button for row 2 at (920, 65) on .add-new
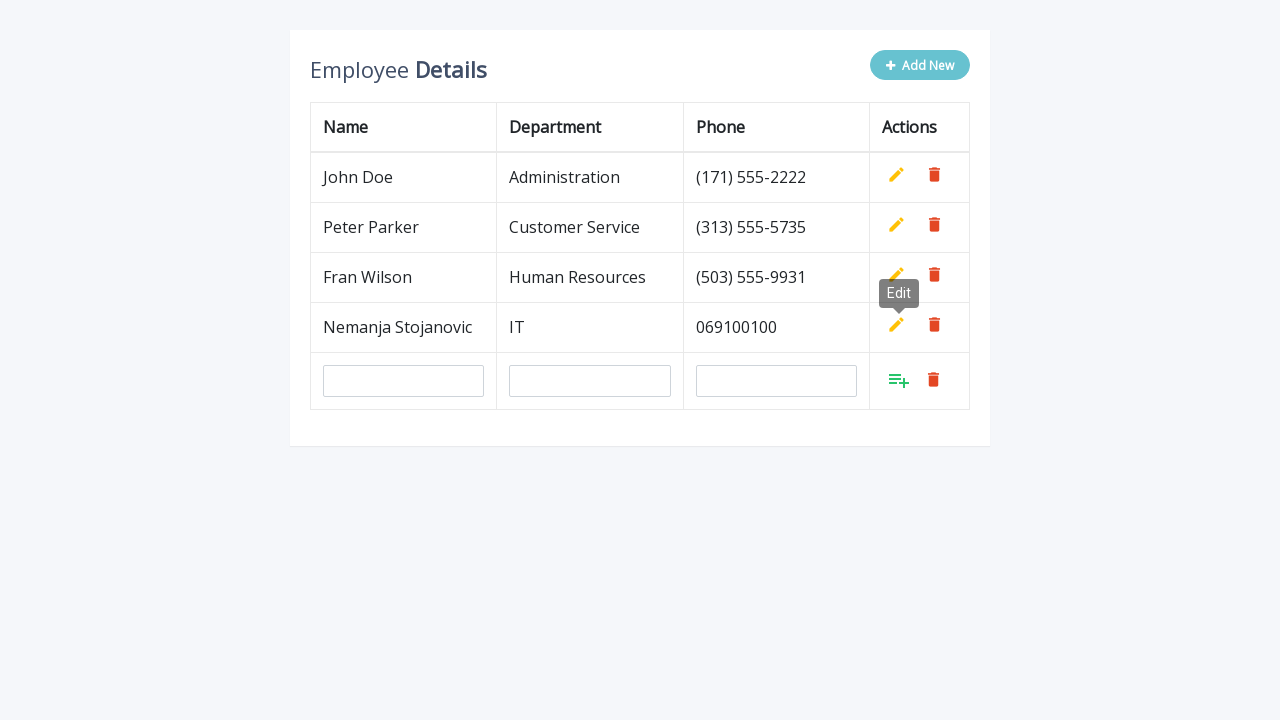

Filled in name field with 'Nemanja Stojanovic' for row 2 on input[name='name']
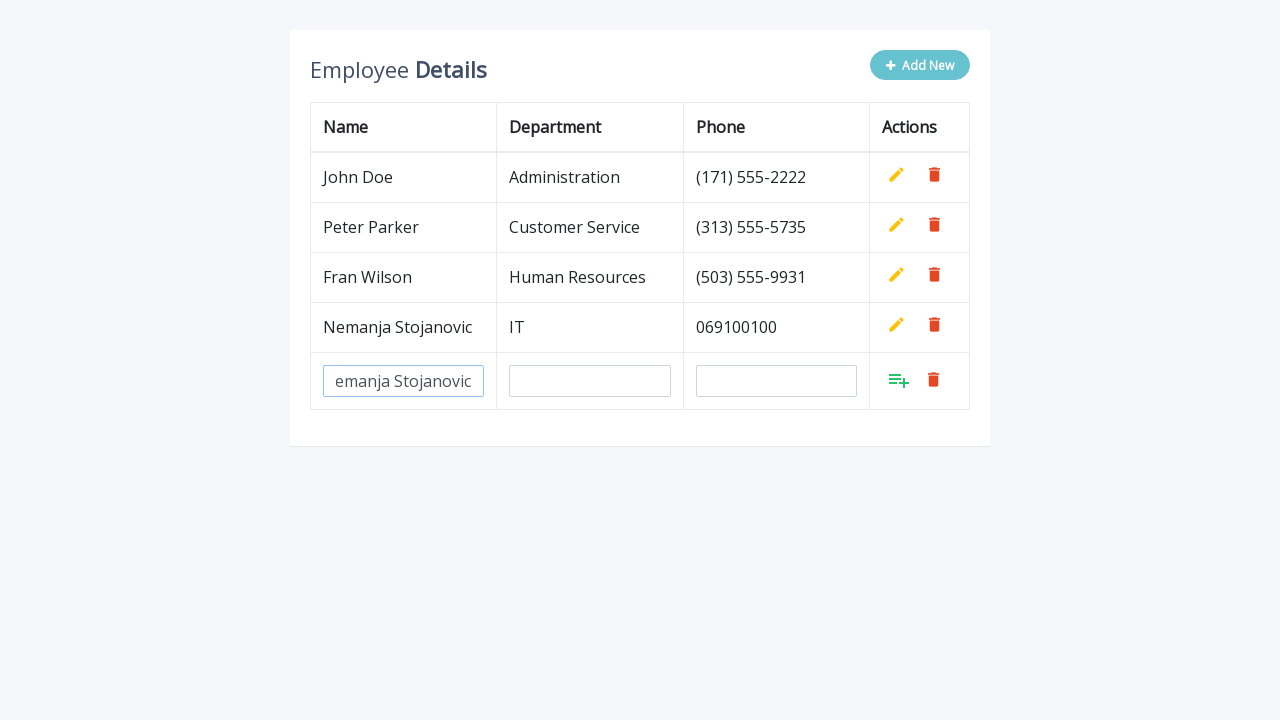

Filled in department field with 'IT' for row 2 on input[name='department']
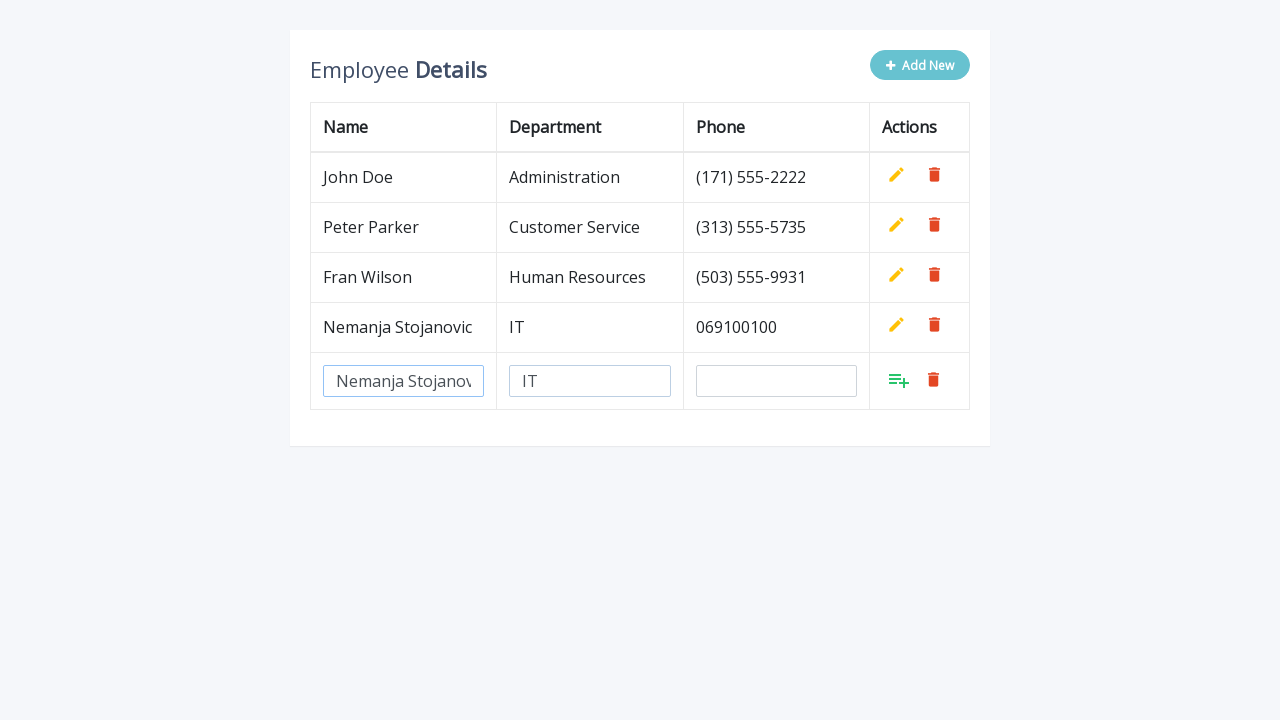

Filled in phone field with '069100100' for row 2 on input[name='phone']
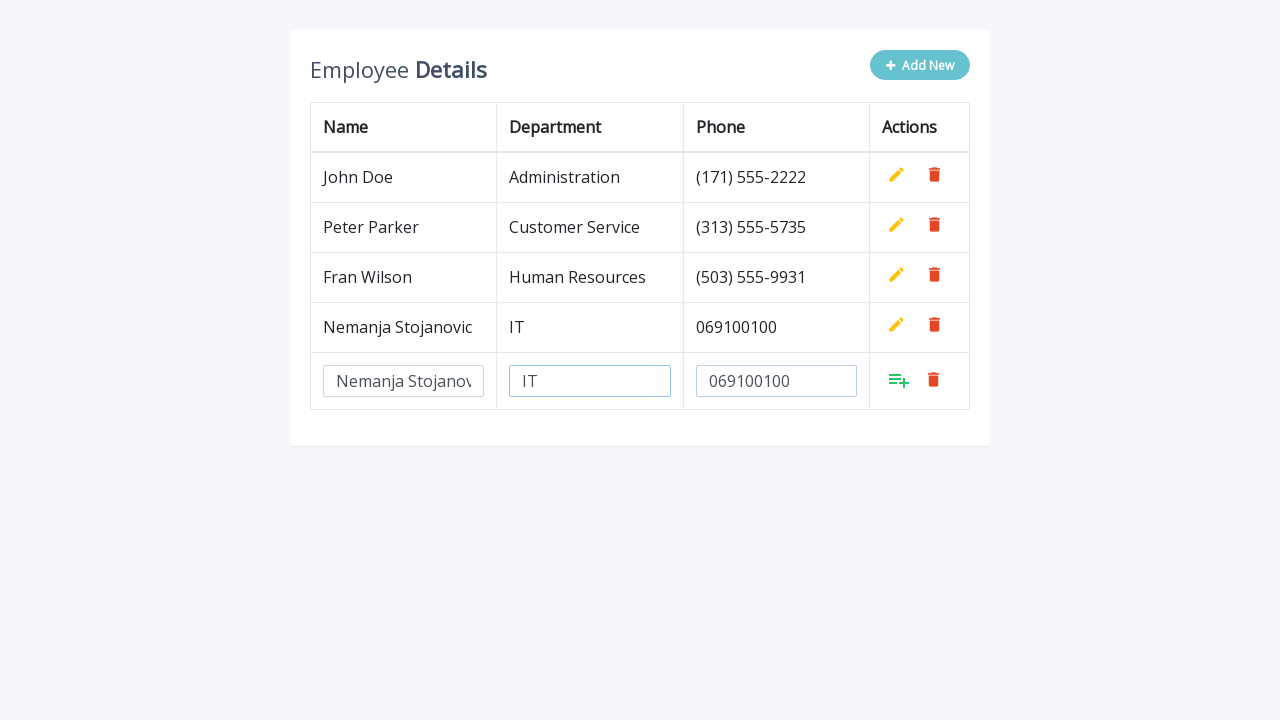

Clicked Add button to confirm row 2 at (899, 380) on xpath=//tr[last()]//*[@class='add']//i[@class='material-icons']
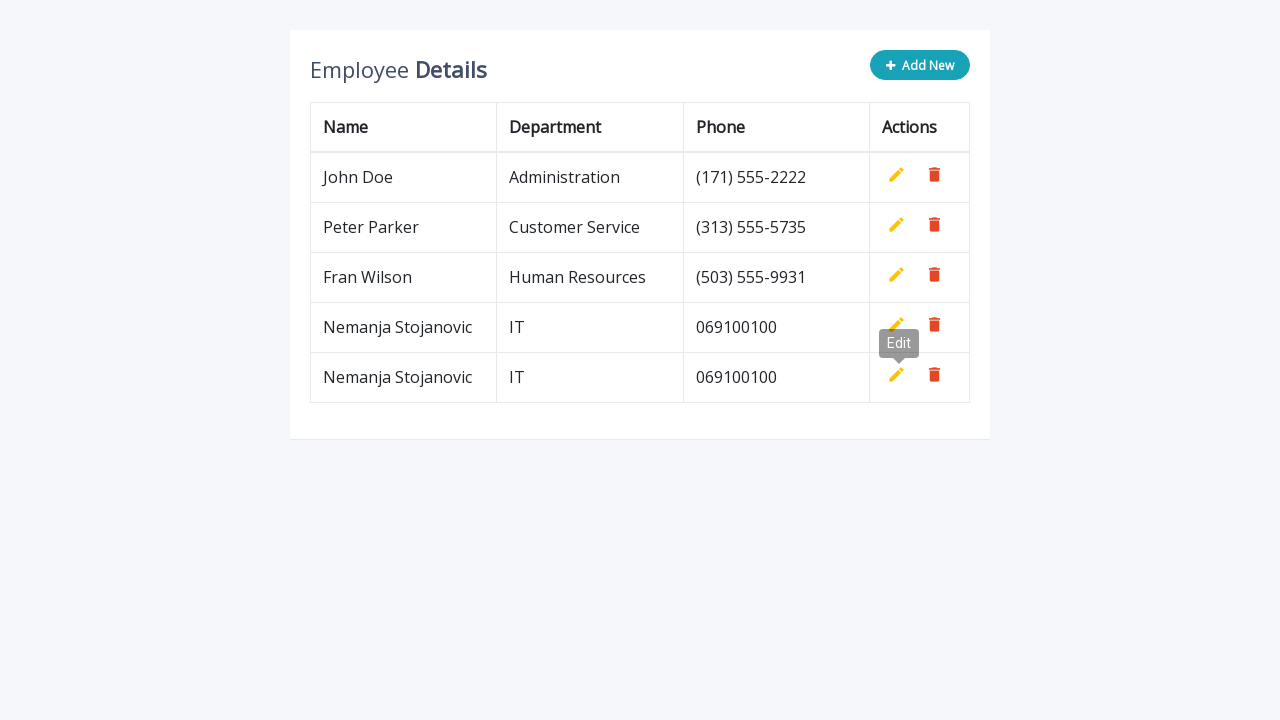

Waited 500ms before adding next row
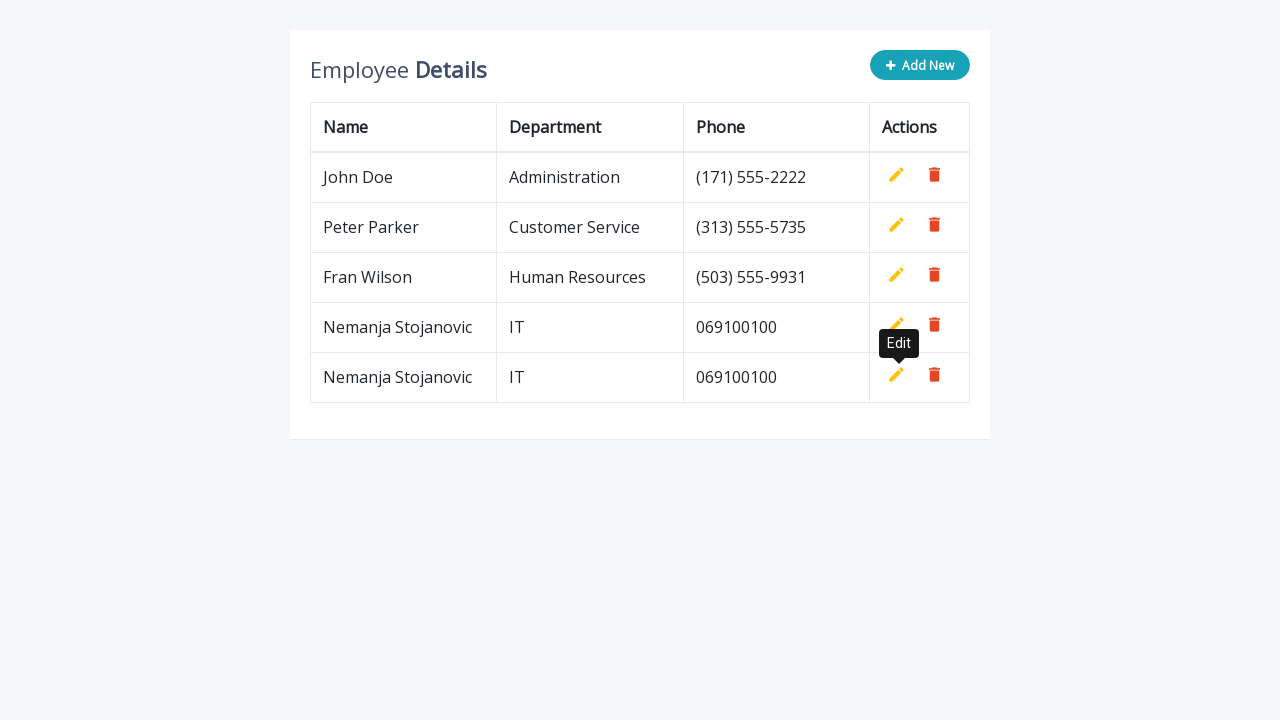

Clicked 'Add New' button for row 3 at (920, 65) on .add-new
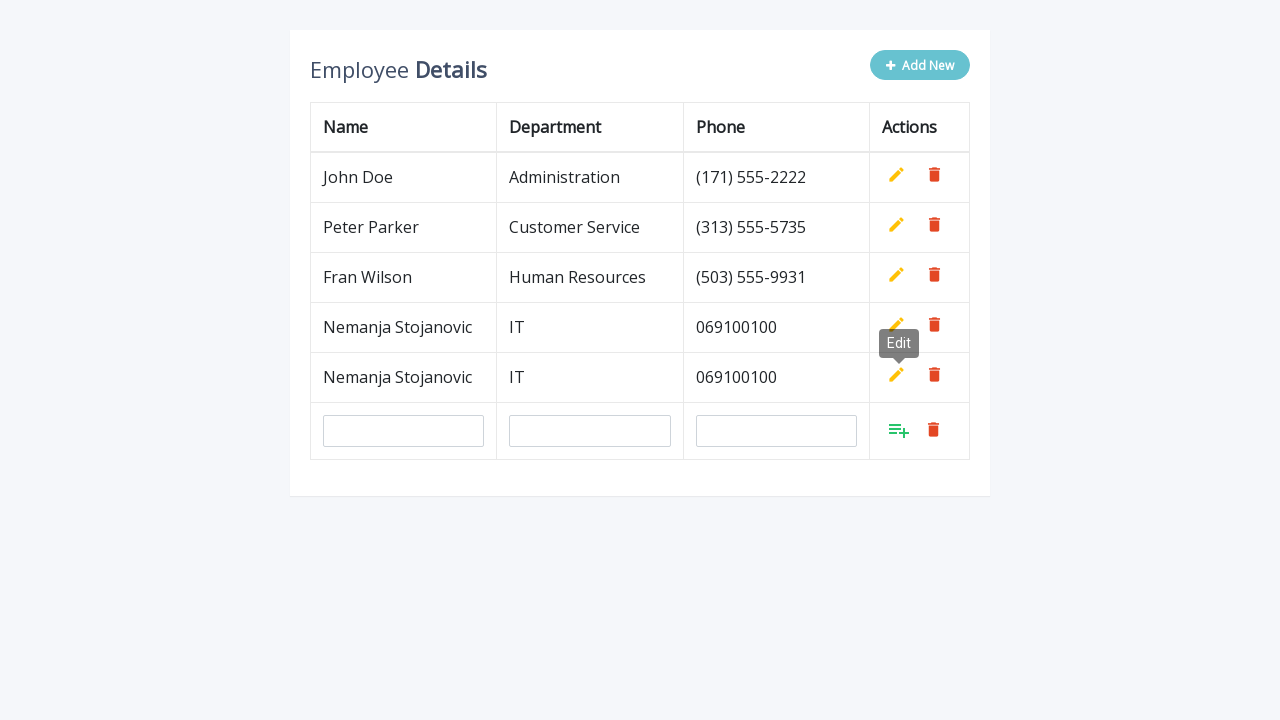

Filled in name field with 'Nemanja Stojanovic' for row 3 on input[name='name']
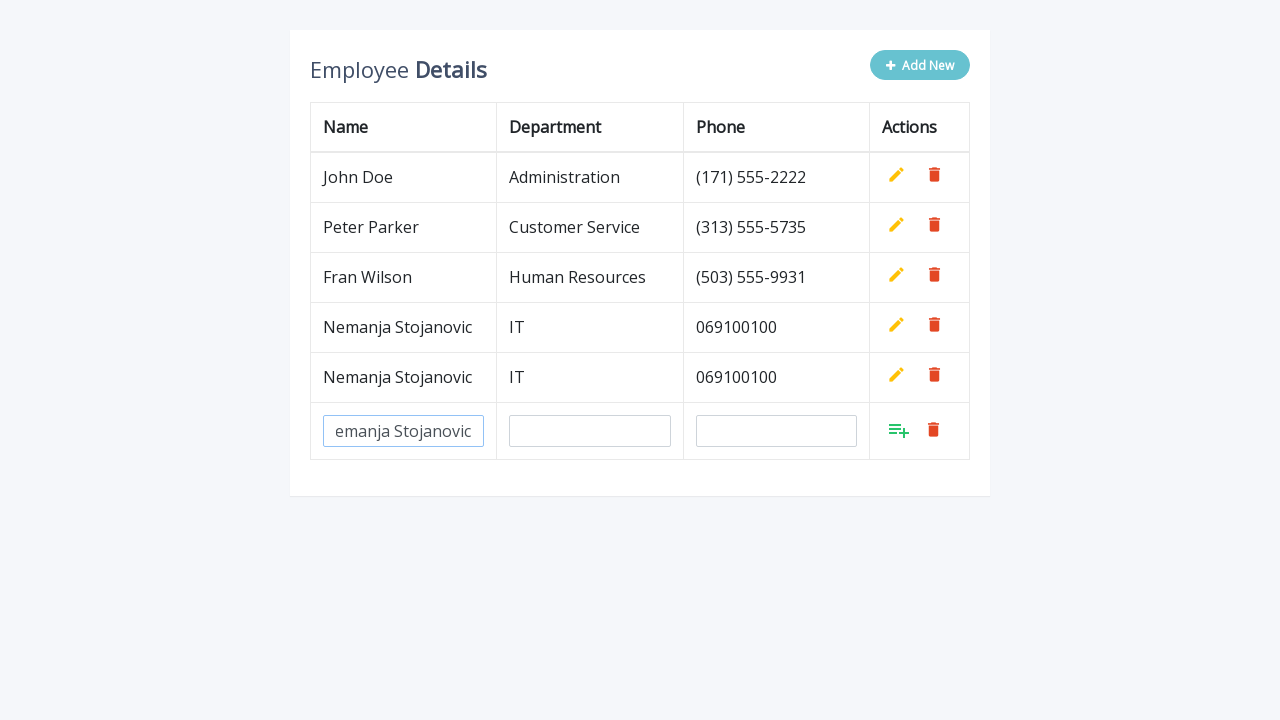

Filled in department field with 'IT' for row 3 on input[name='department']
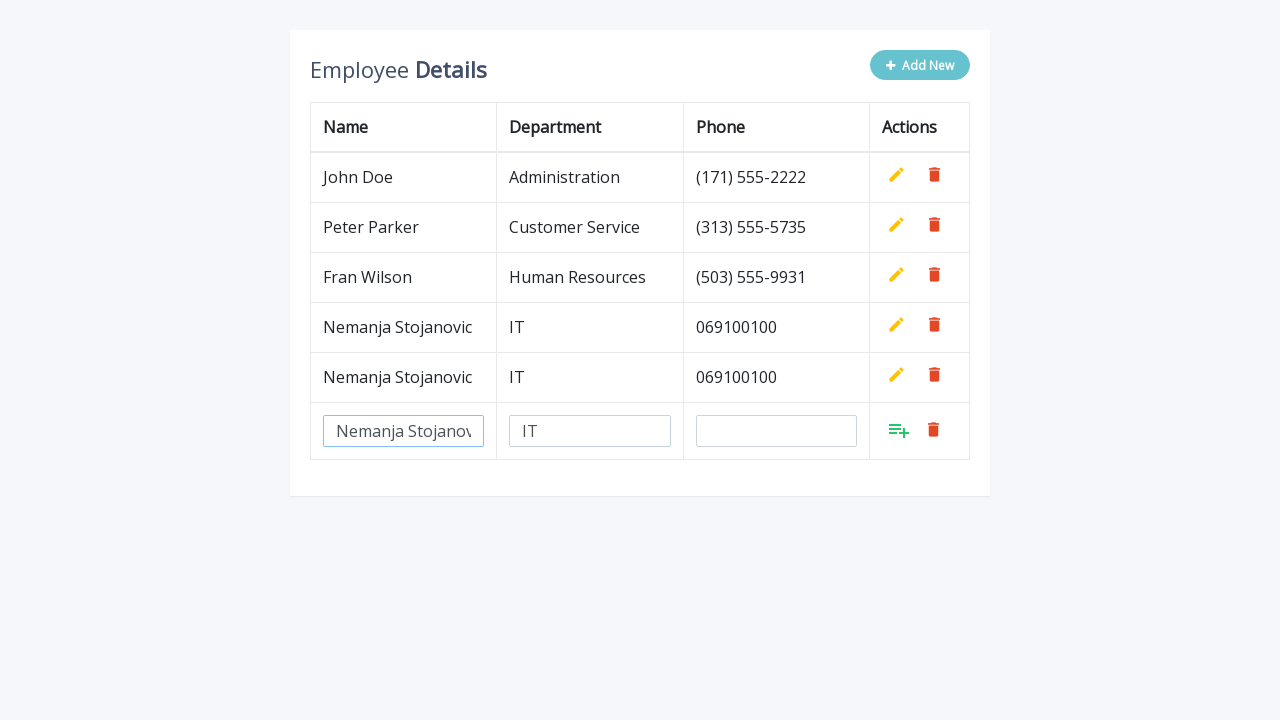

Filled in phone field with '069100100' for row 3 on input[name='phone']
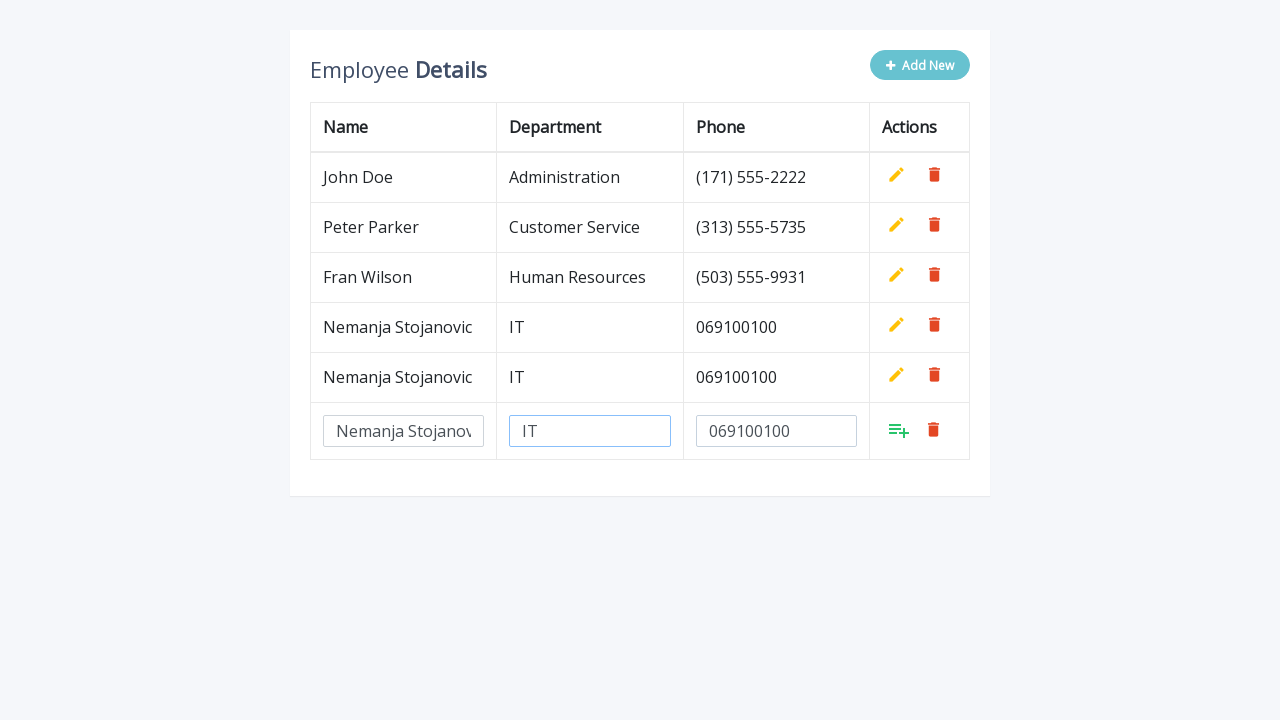

Clicked Add button to confirm row 3 at (899, 430) on xpath=//tr[last()]//*[@class='add']//i[@class='material-icons']
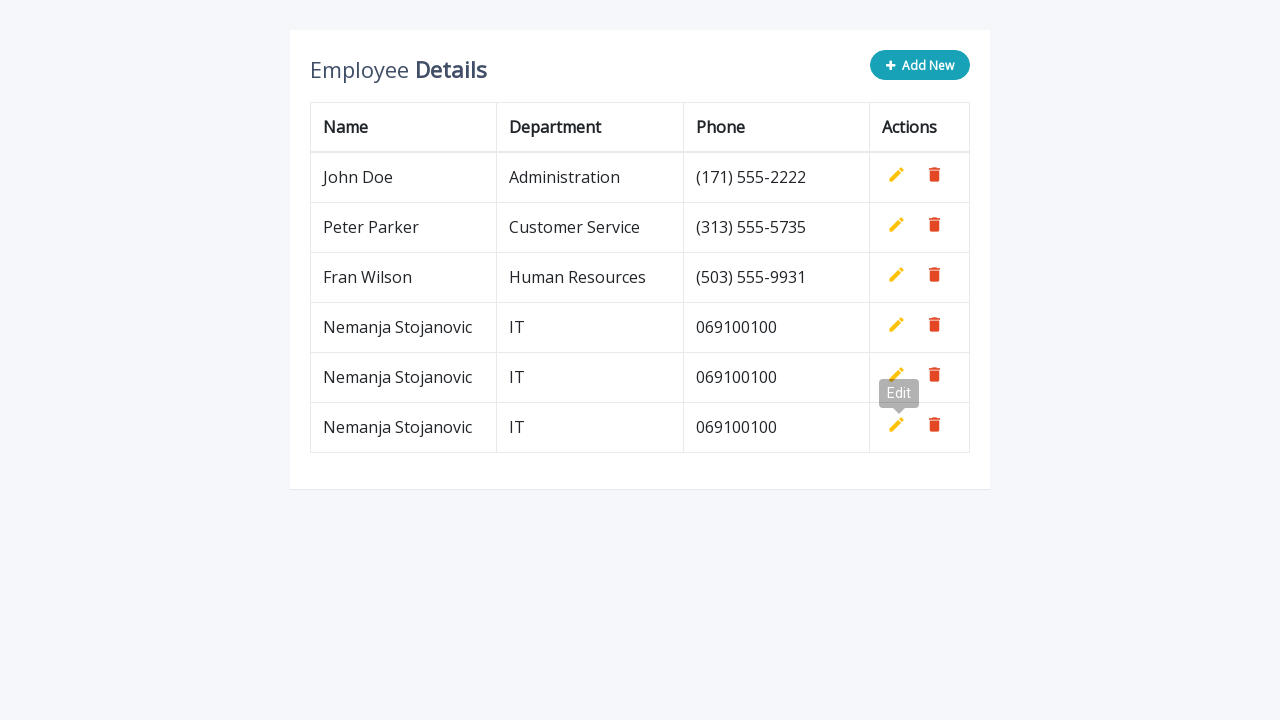

Waited 500ms before adding next row
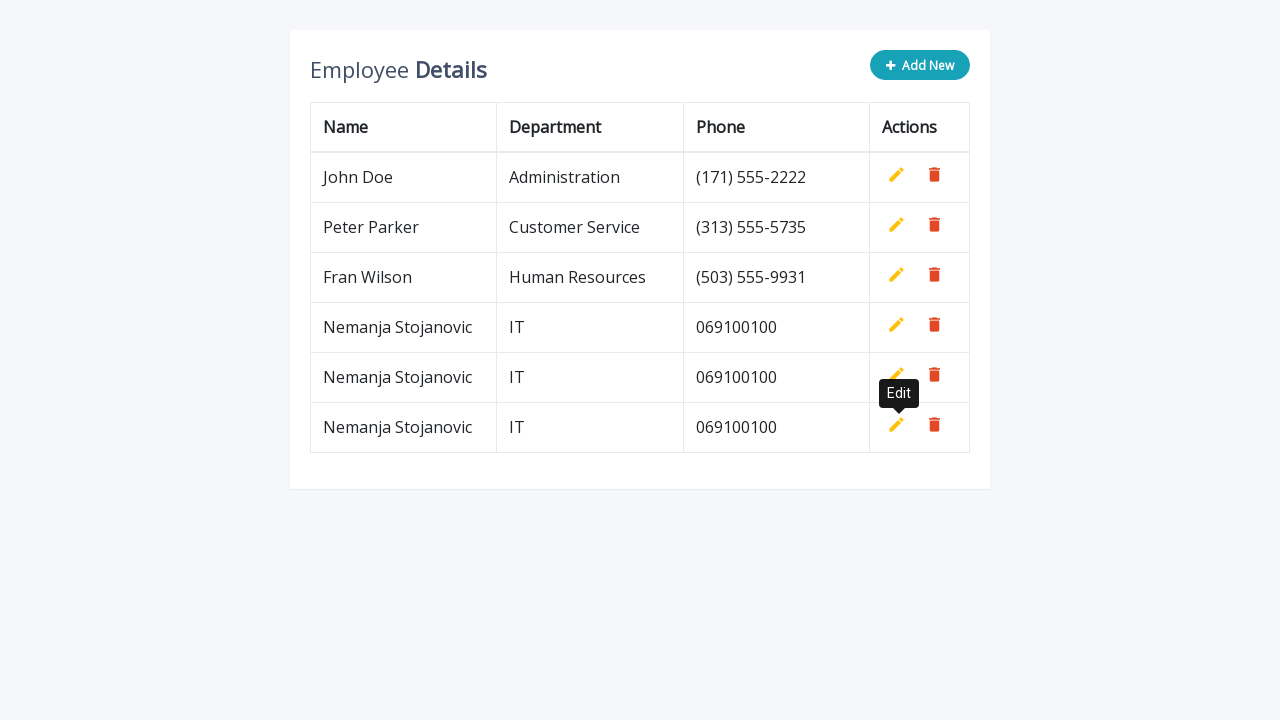

Clicked 'Add New' button for row 4 at (920, 65) on .add-new
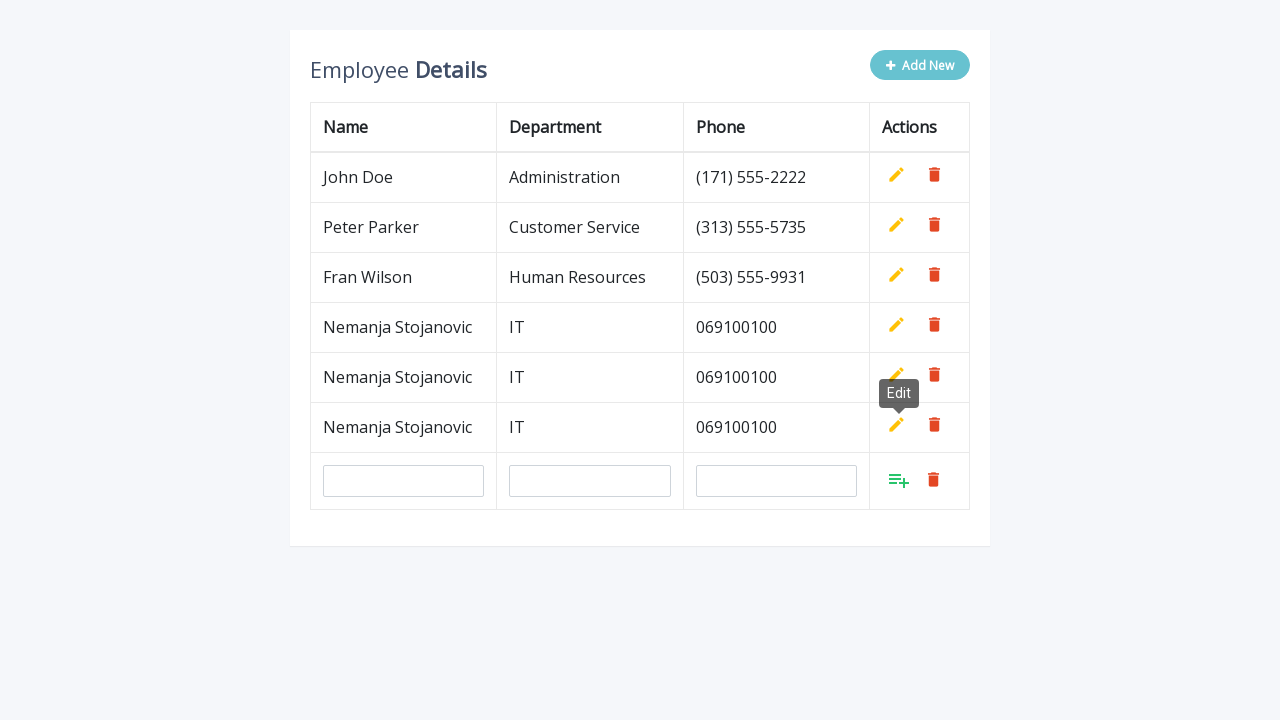

Filled in name field with 'Nemanja Stojanovic' for row 4 on input[name='name']
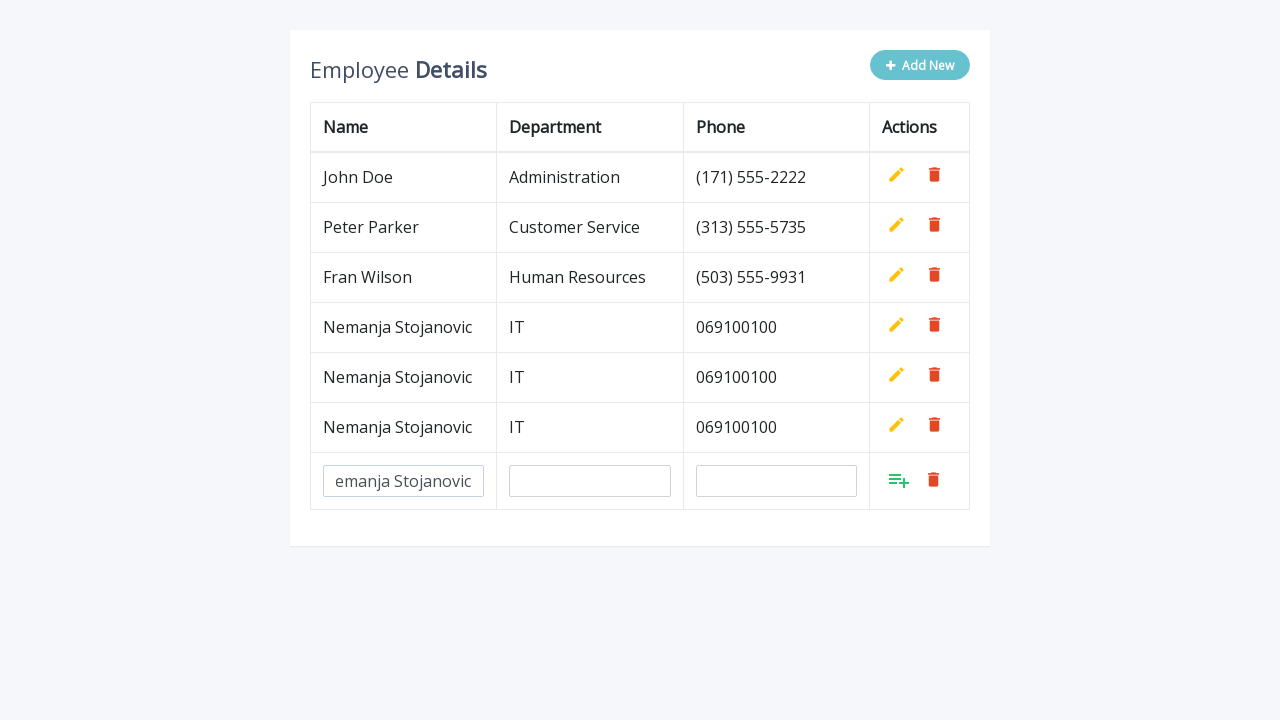

Filled in department field with 'IT' for row 4 on input[name='department']
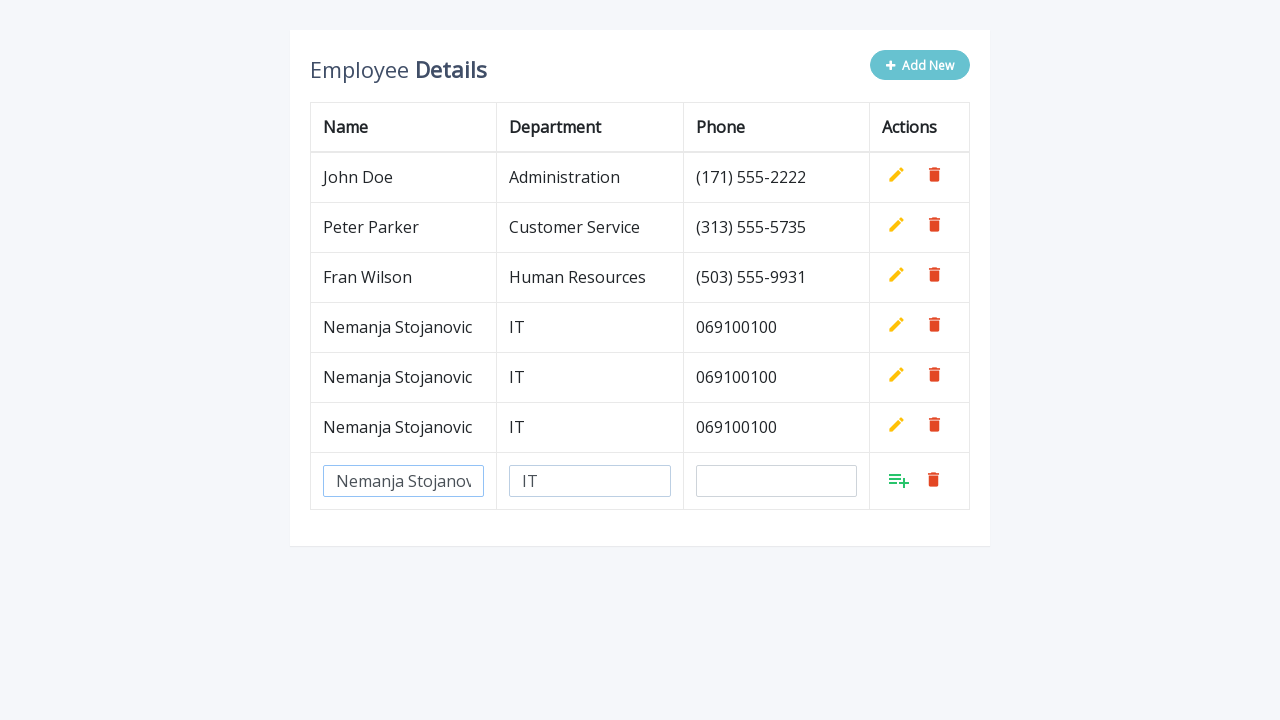

Filled in phone field with '069100100' for row 4 on input[name='phone']
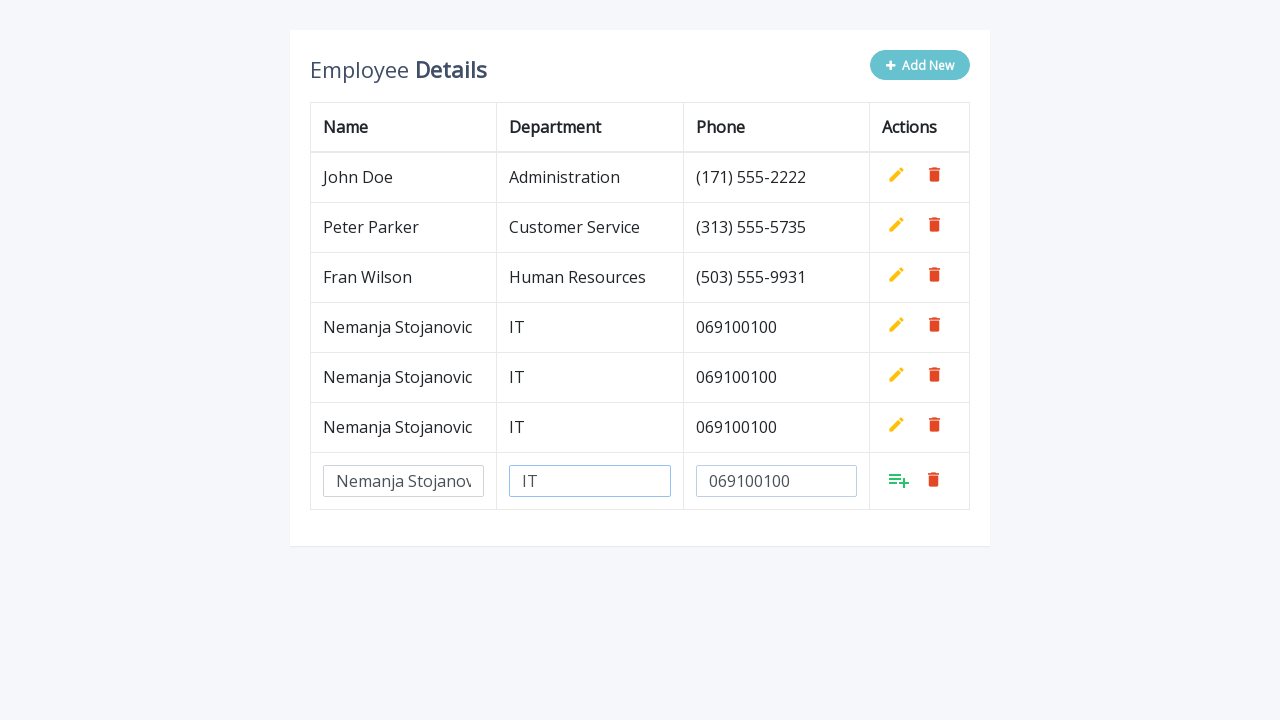

Clicked Add button to confirm row 4 at (899, 480) on xpath=//tr[last()]//*[@class='add']//i[@class='material-icons']
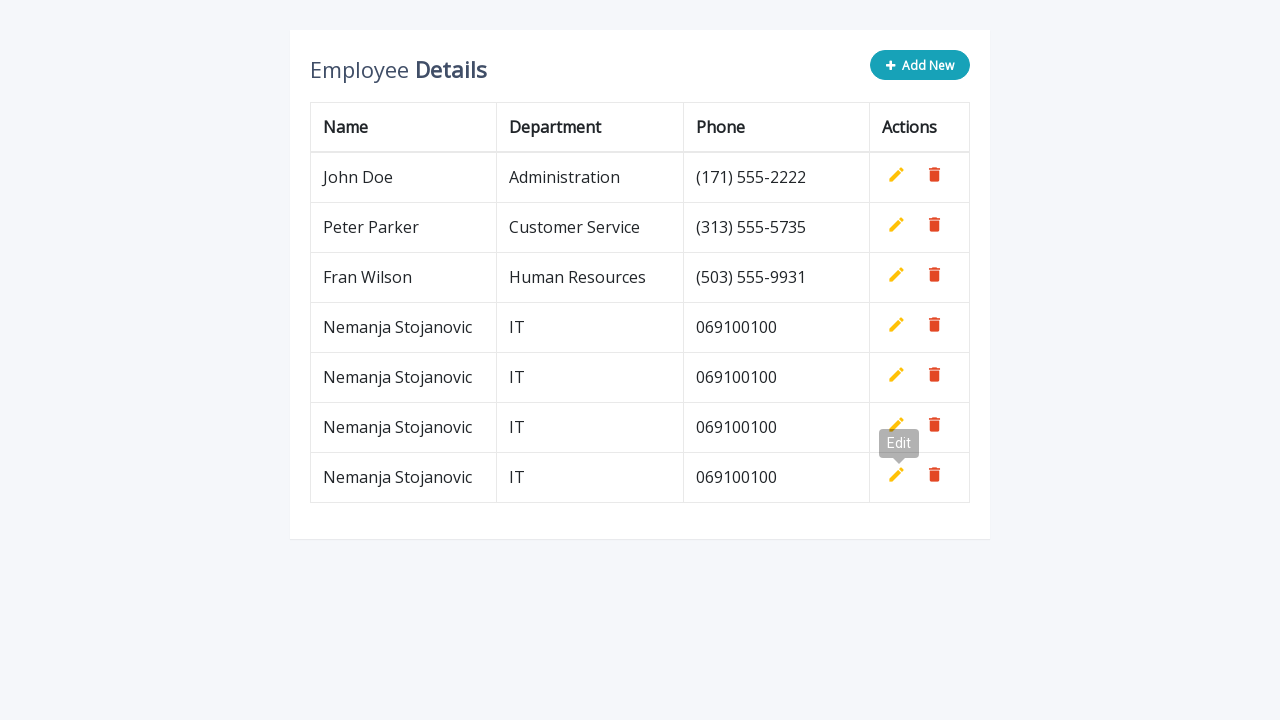

Waited 500ms before adding next row
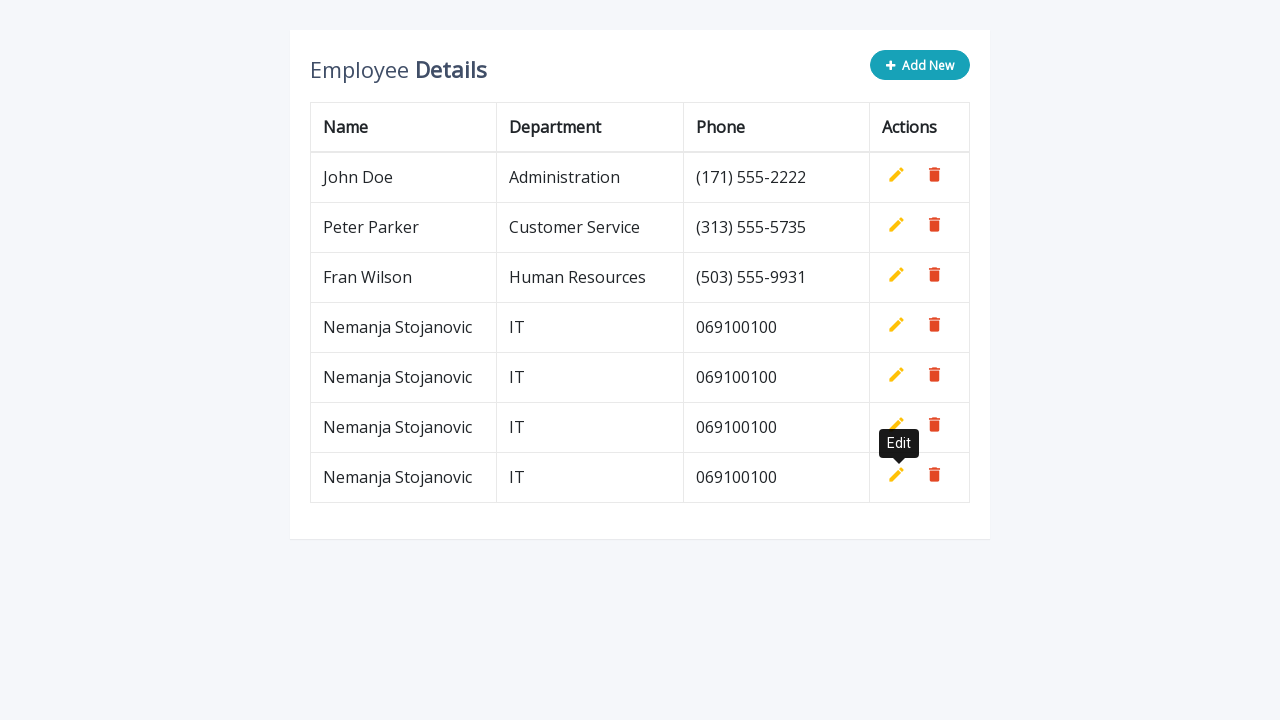

Clicked 'Add New' button for row 5 at (920, 65) on .add-new
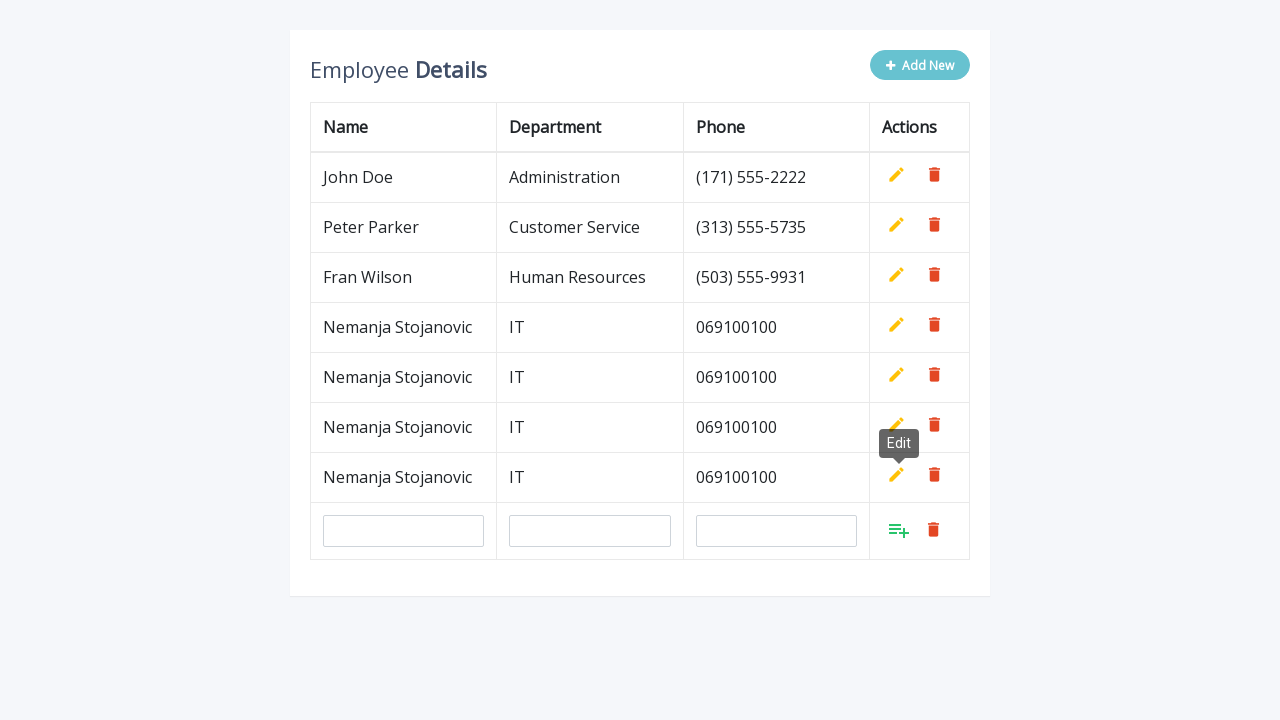

Filled in name field with 'Nemanja Stojanovic' for row 5 on input[name='name']
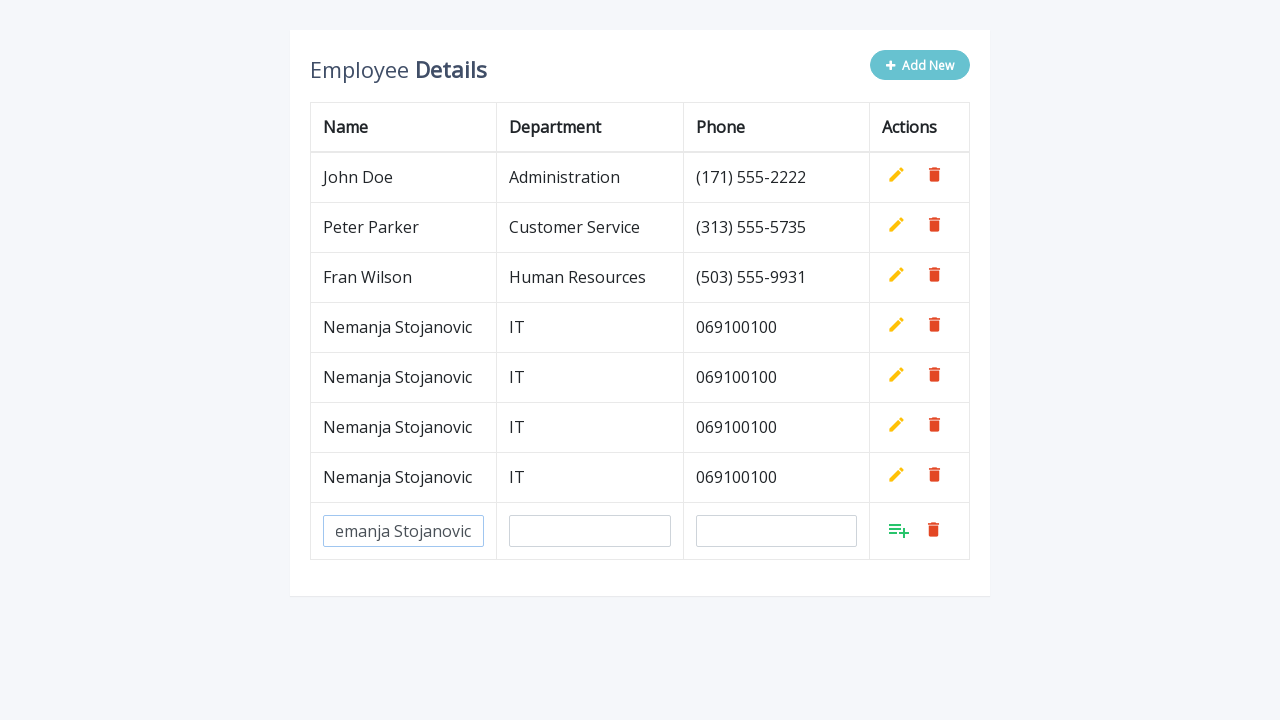

Filled in department field with 'IT' for row 5 on input[name='department']
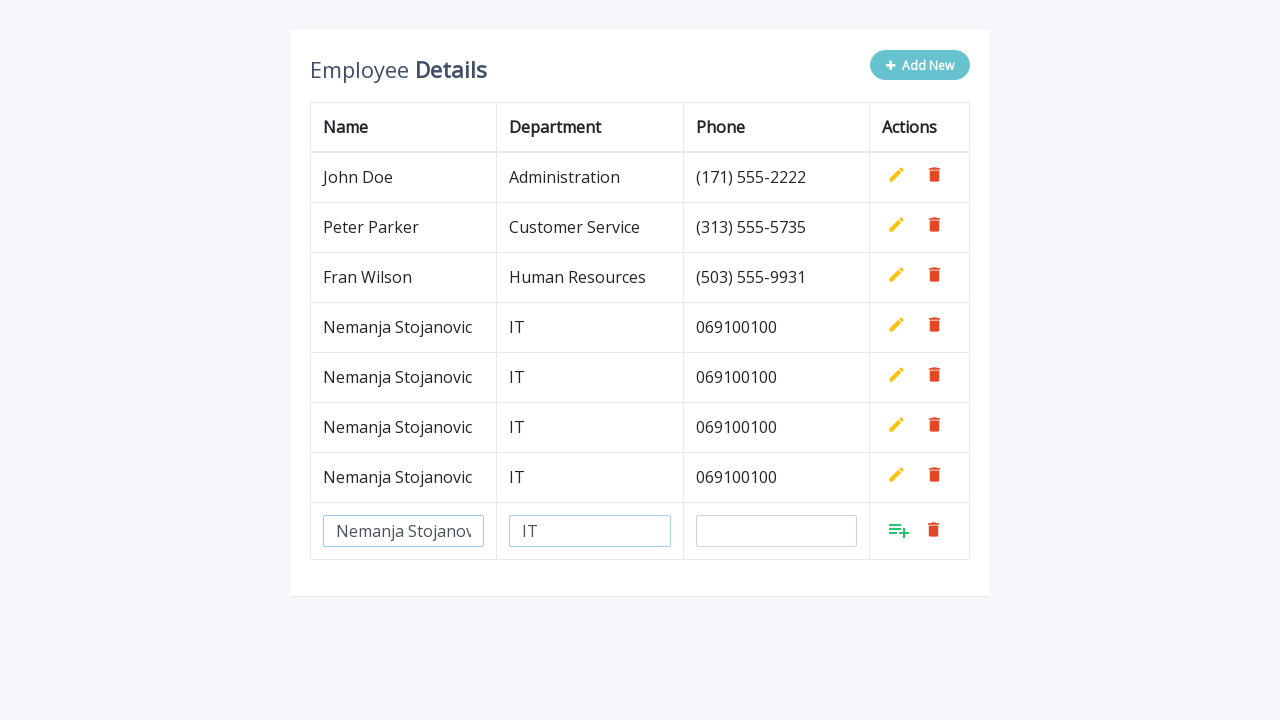

Filled in phone field with '069100100' for row 5 on input[name='phone']
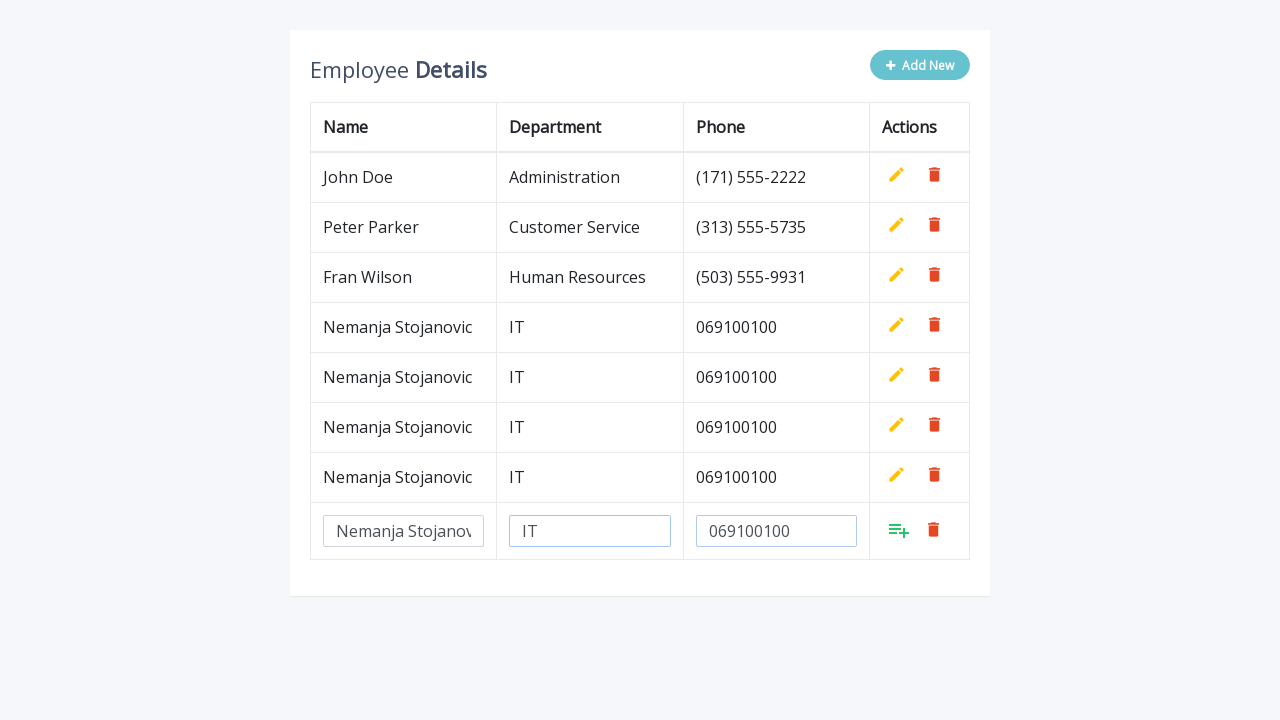

Clicked Add button to confirm row 5 at (899, 530) on xpath=//tr[last()]//*[@class='add']//i[@class='material-icons']
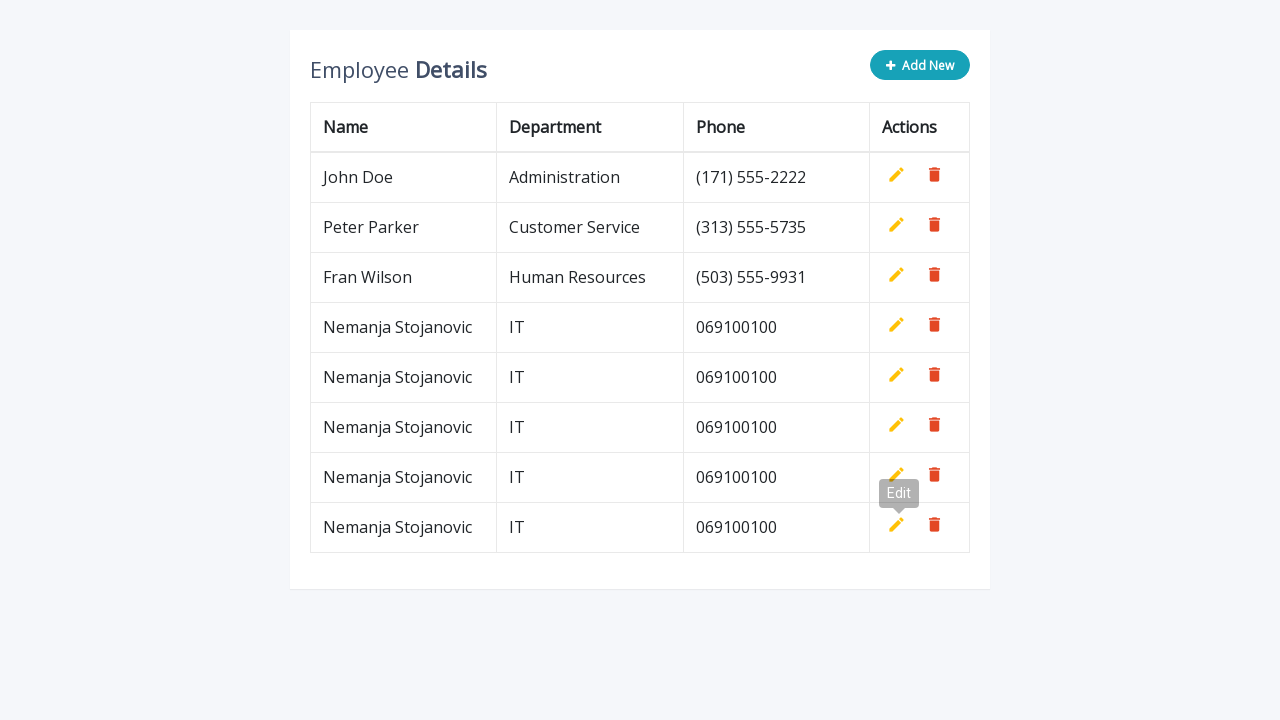

Waited 500ms before adding next row
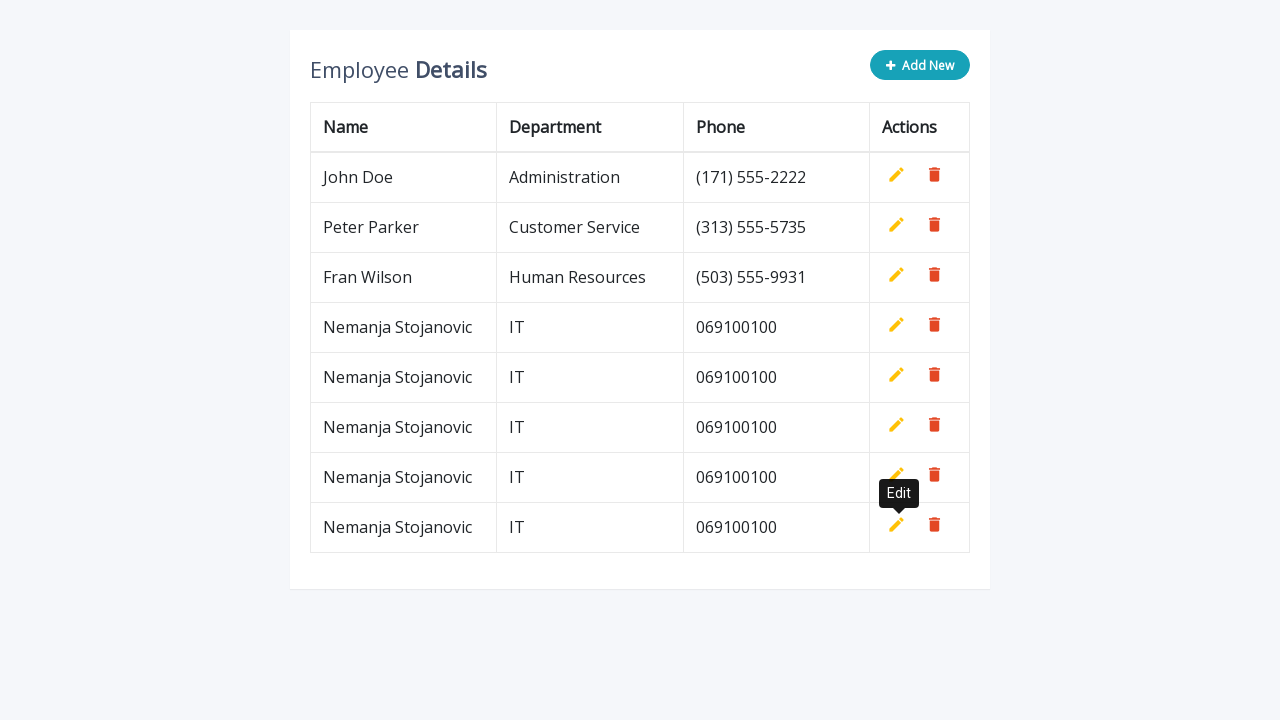

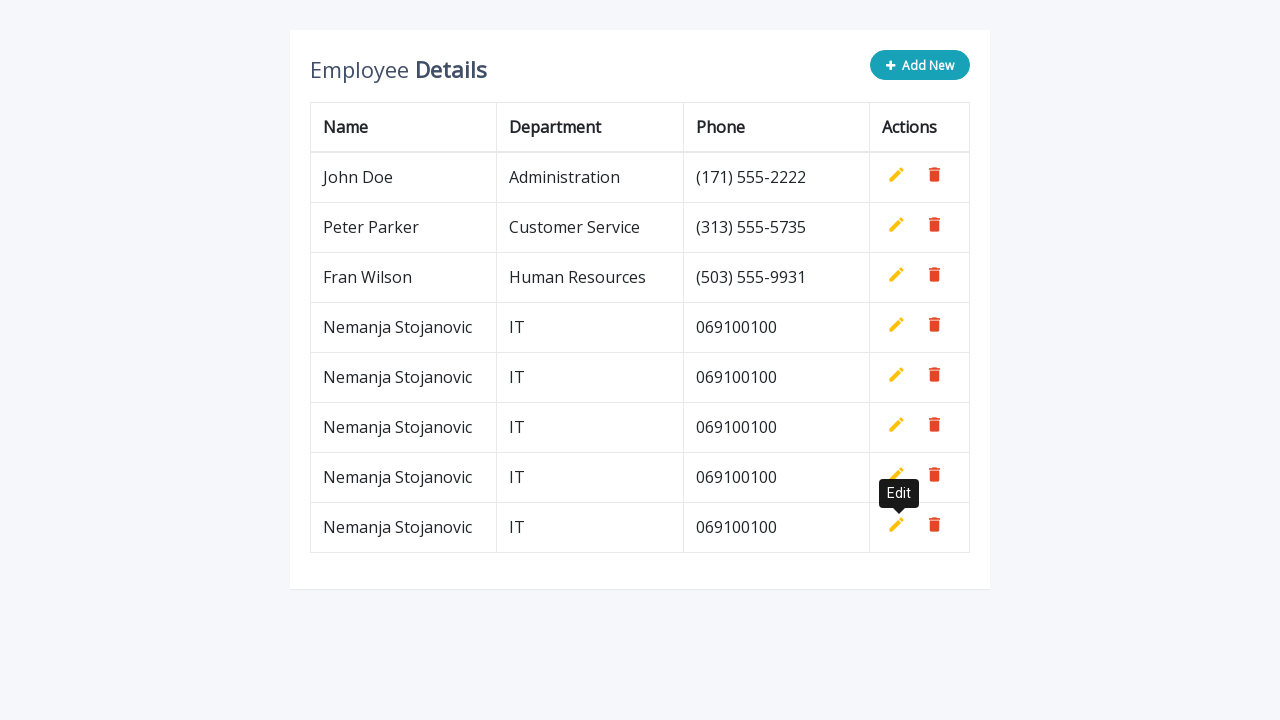